Tests various UI elements on a test automation practice blog including radio buttons, checkboxes, and verifying element visibility and text content

Starting URL: https://testautomationpractice.blogspot.com/

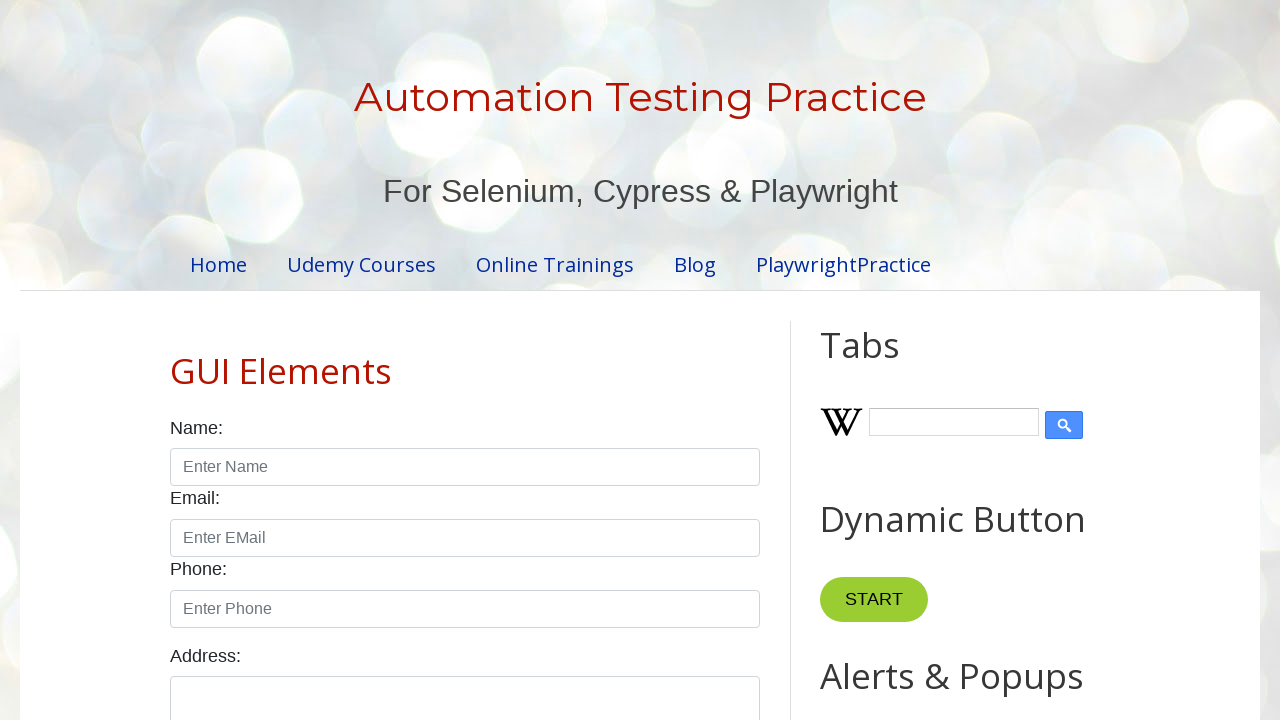

Retrieved page title
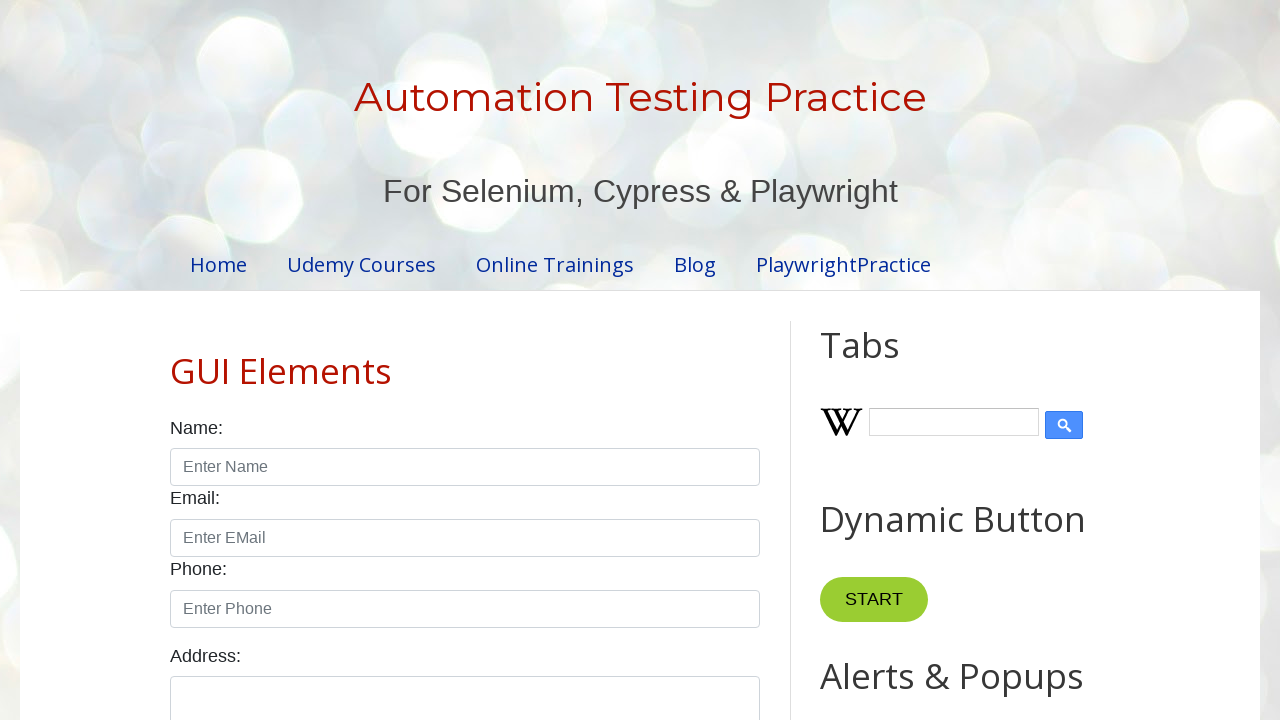

Retrieved current URL
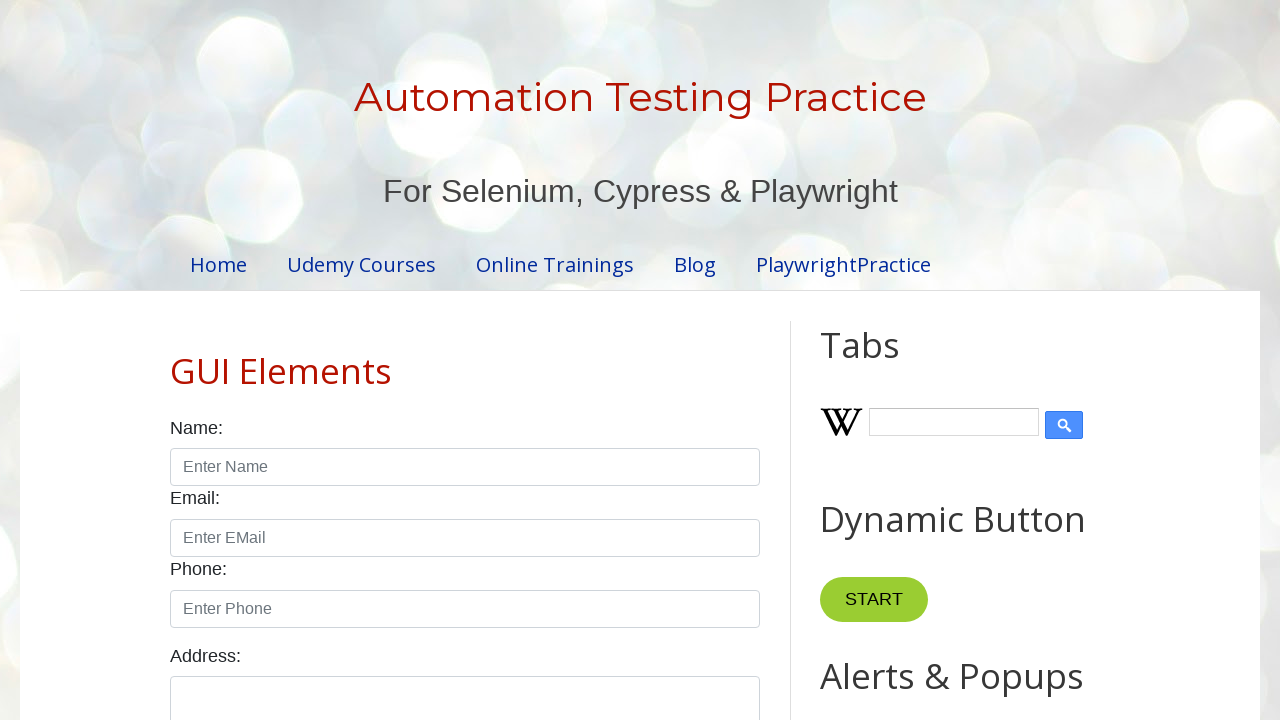

Retrieved text from subtitle span element
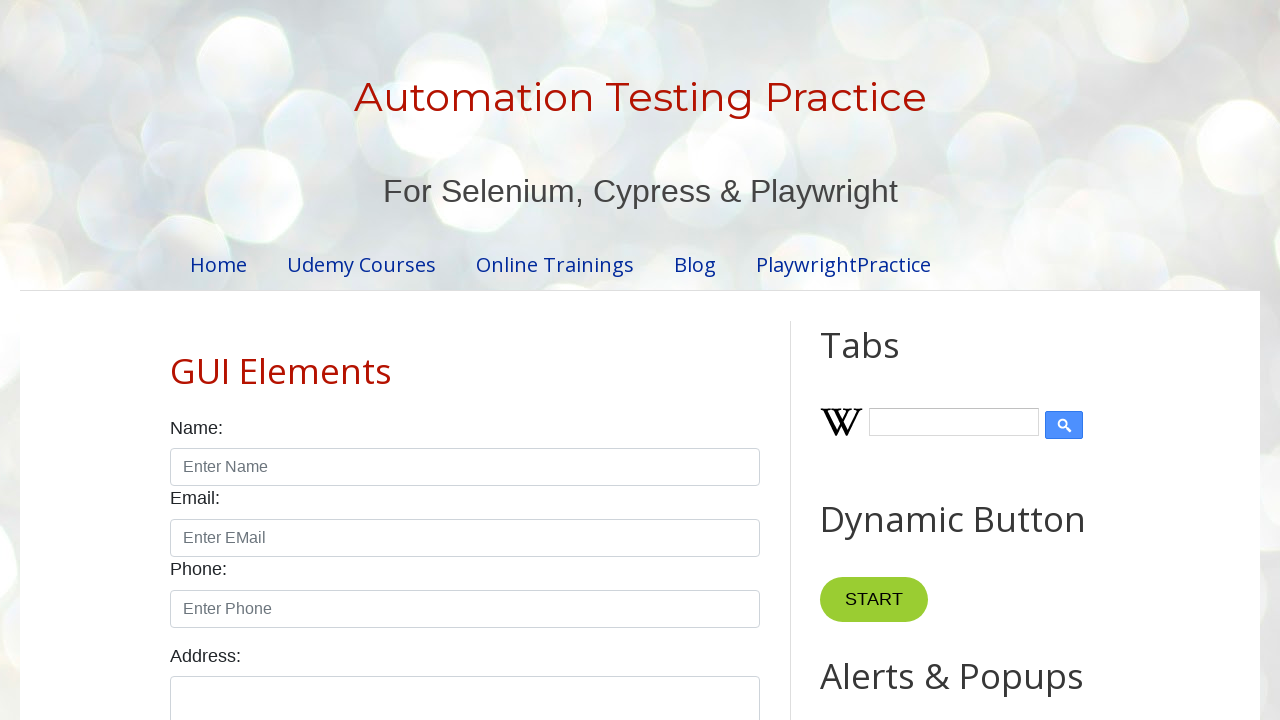

Verified GUI Elements link is visible
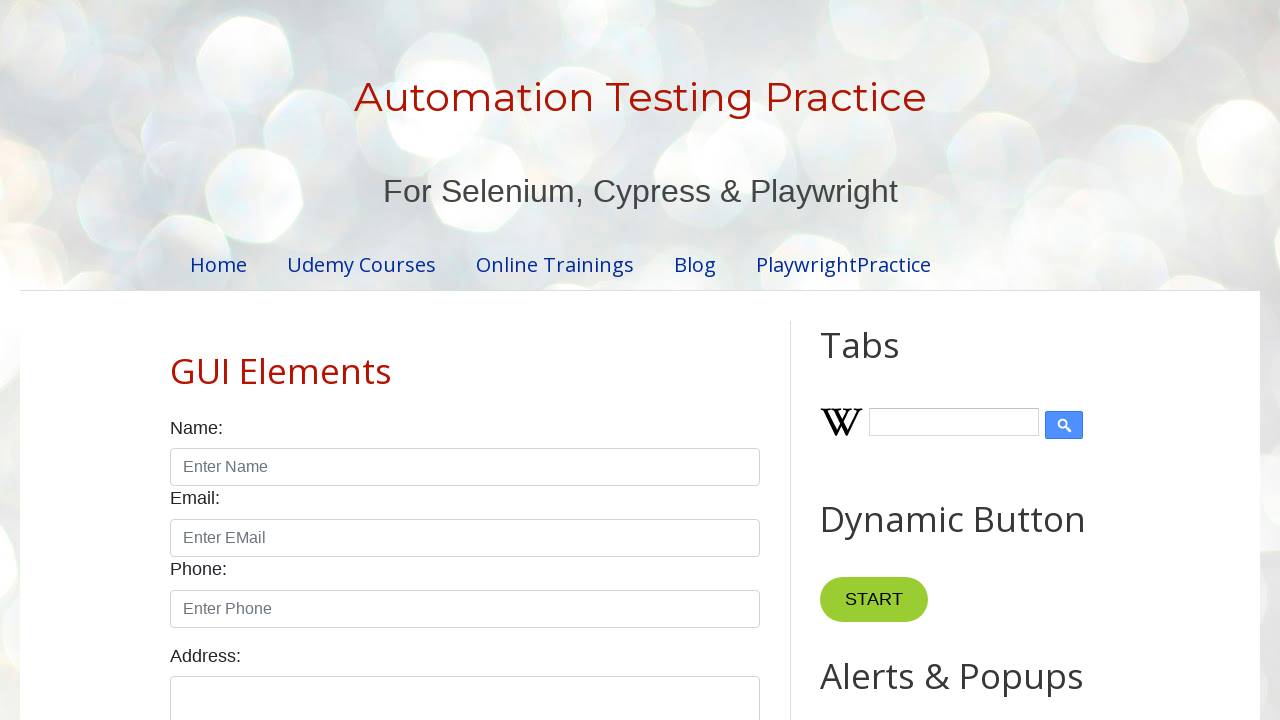

Retrieved Tabs heading text
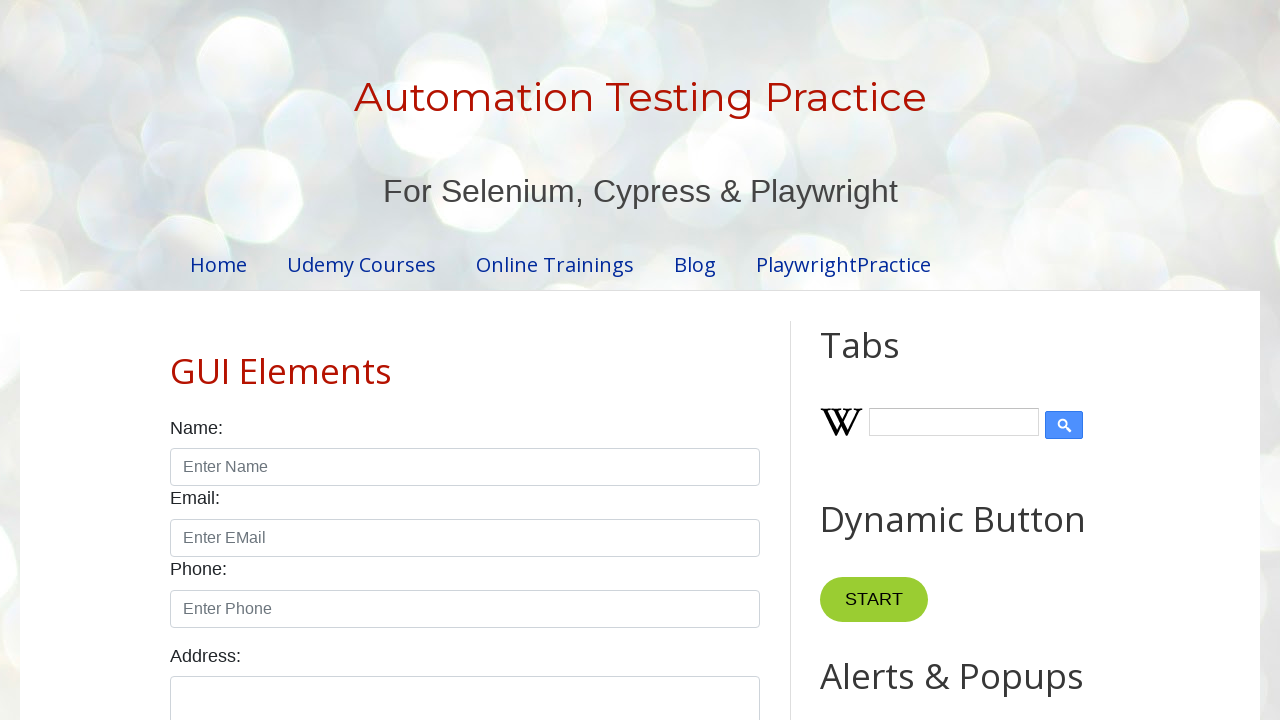

Checked initial state of radio buttons (male and female unchecked)
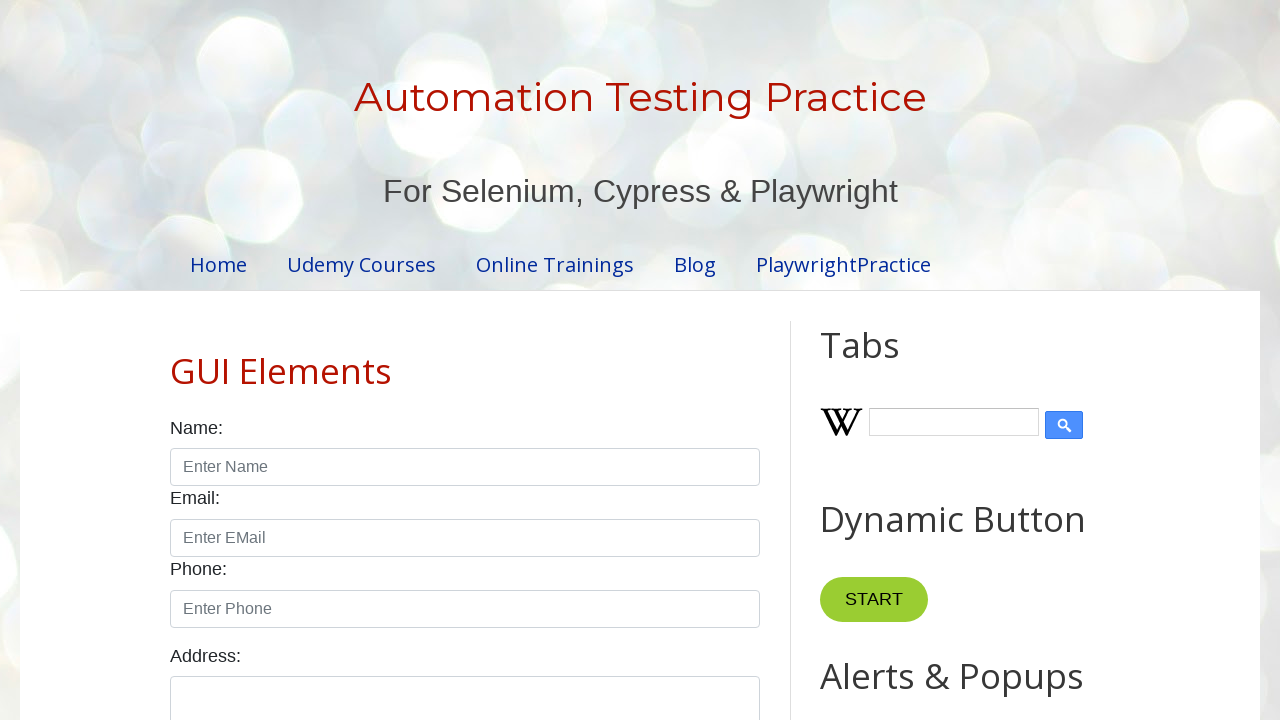

Clicked male radio button at (176, 360) on xpath=//input[@id='male']
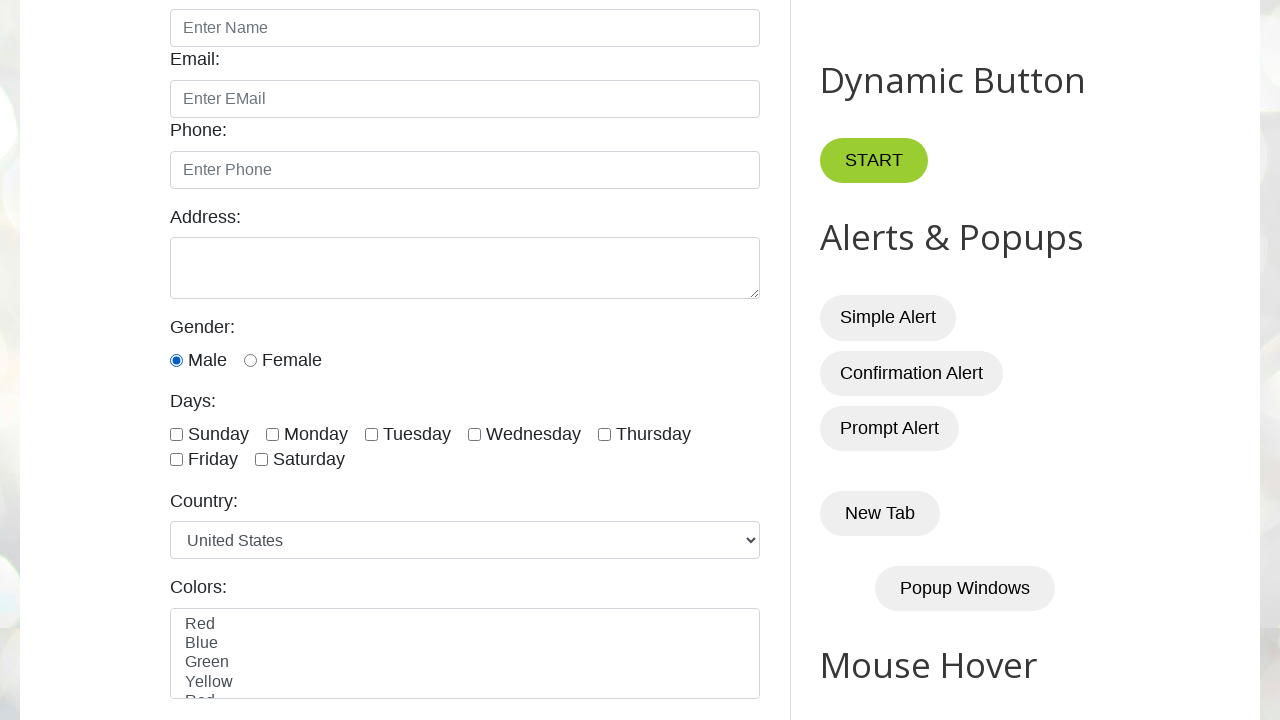

Clicked female radio button at (250, 360) on xpath=//input[@id='female']
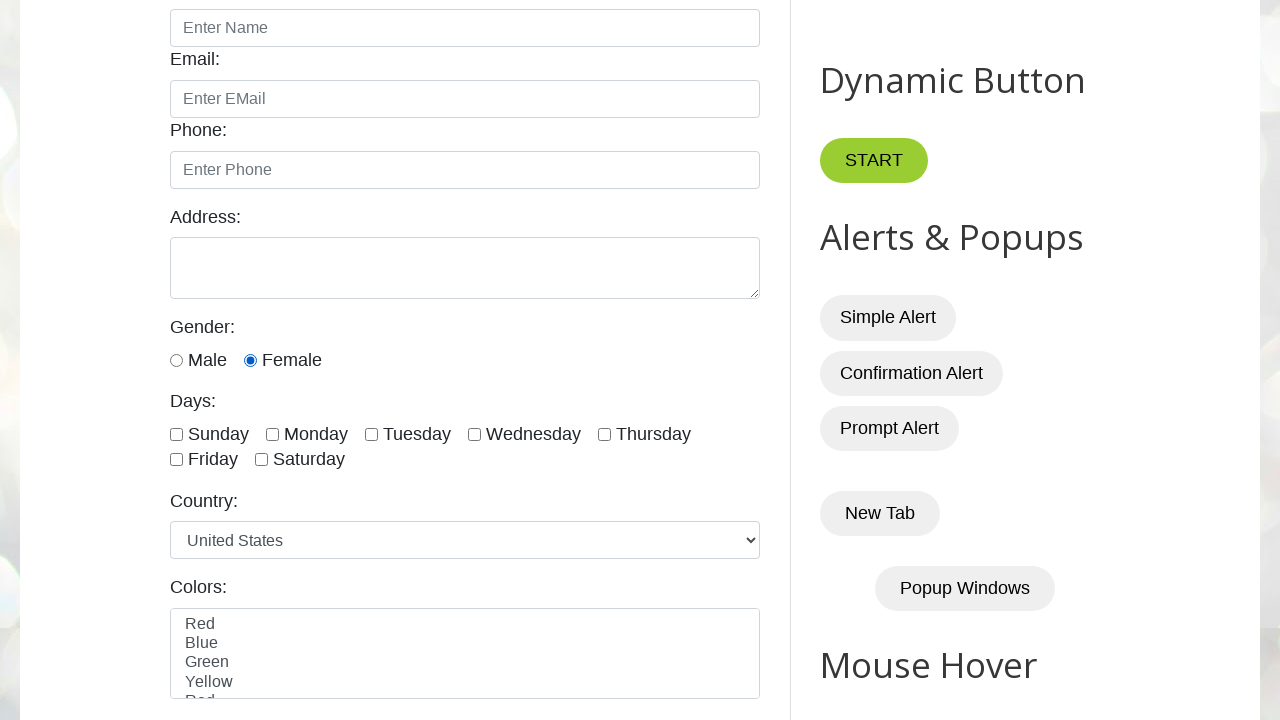

Verified Sunday checkbox is enabled
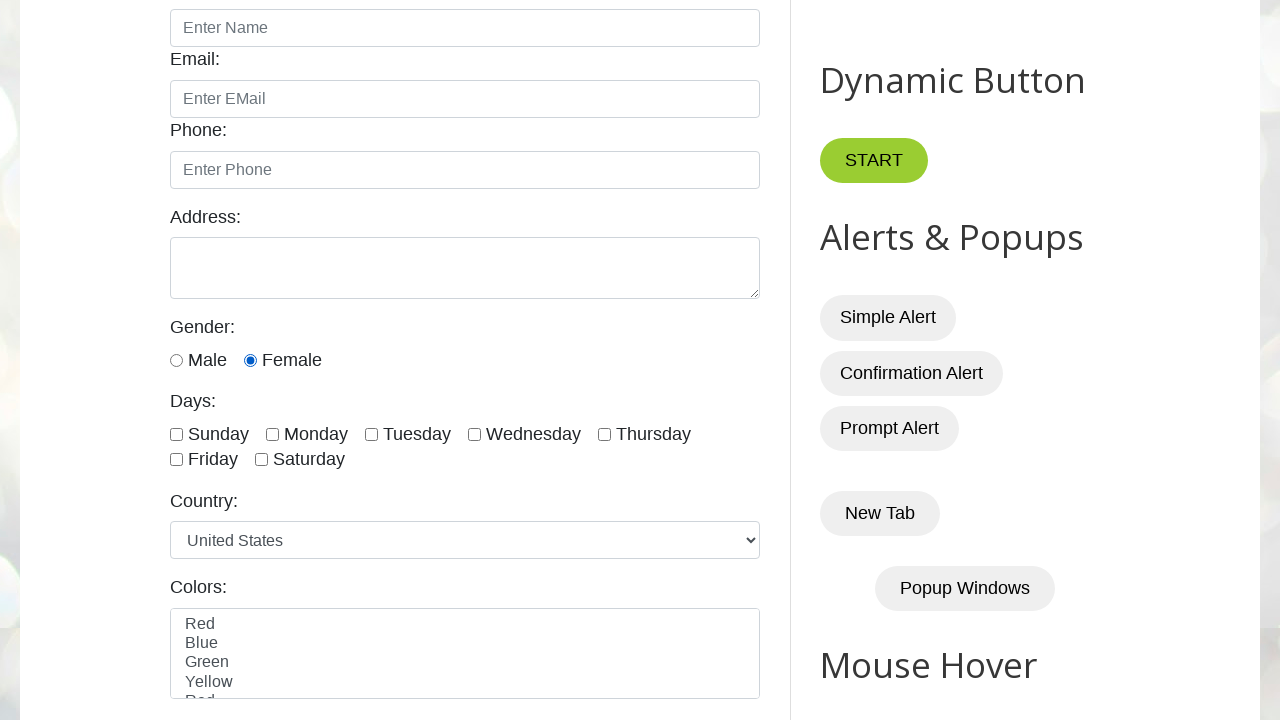

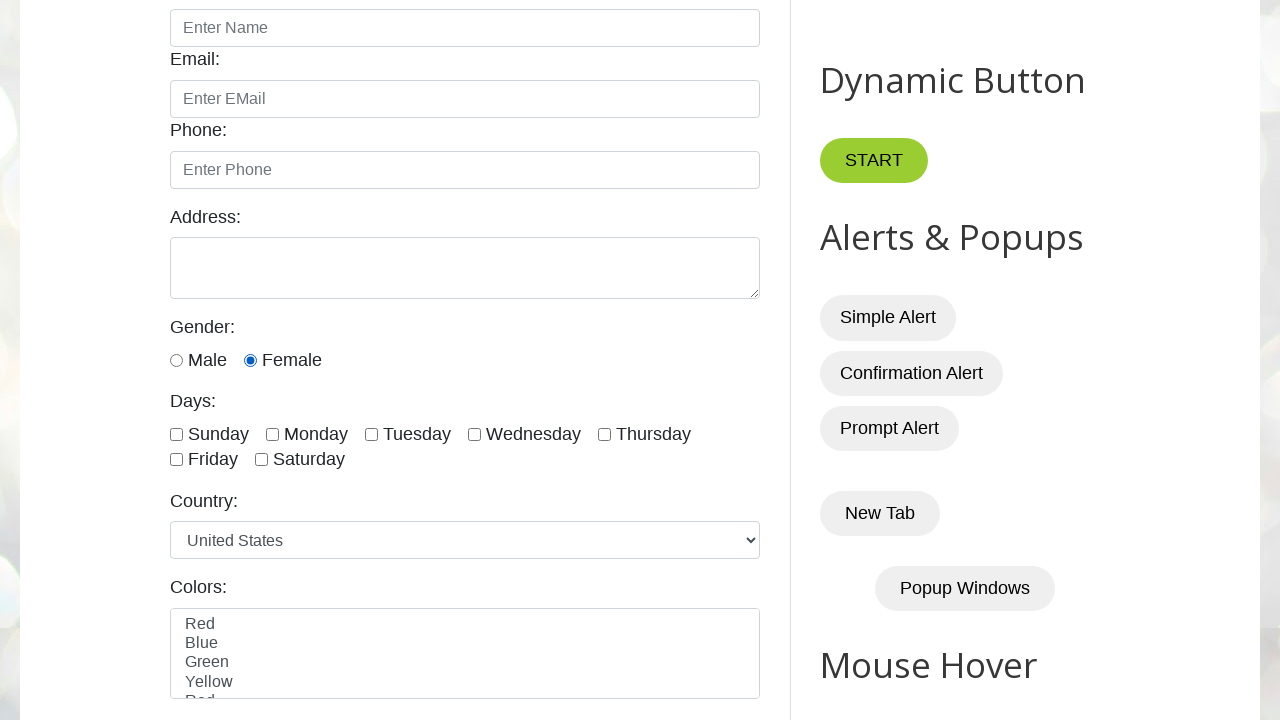